Tests the Frames page functionality by navigating to the page and clicking on both the Nested Frames and iFrames links to verify navigation works correctly.

Starting URL: https://the-internet.herokuapp.com/frames

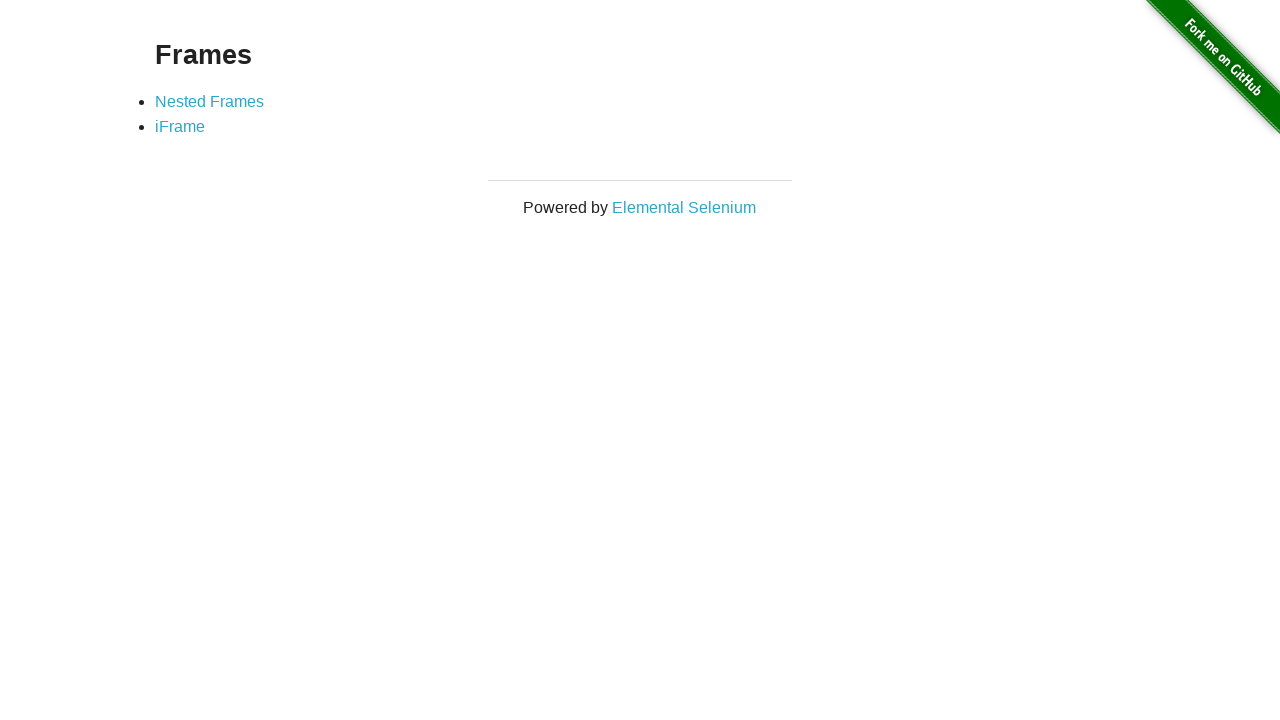

Clicked the Nested Frames link at (210, 101) on a[href='/nested_frames']
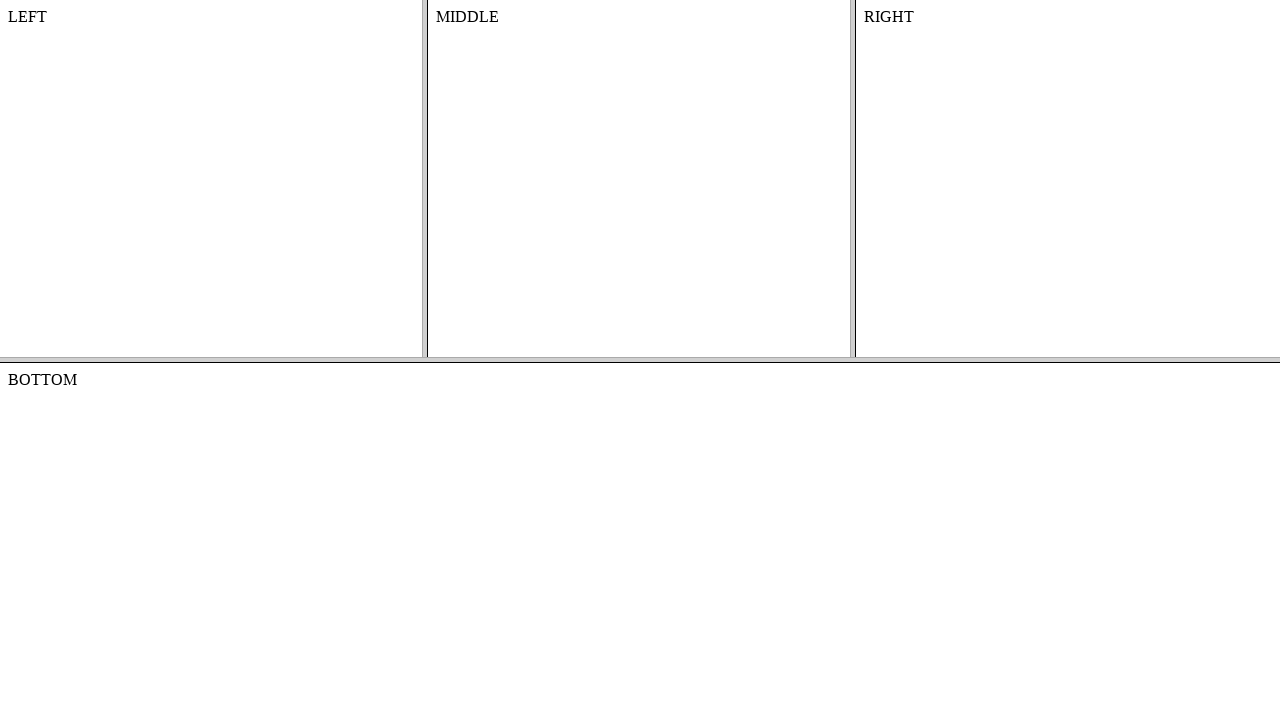

Navigated back to the Frames page
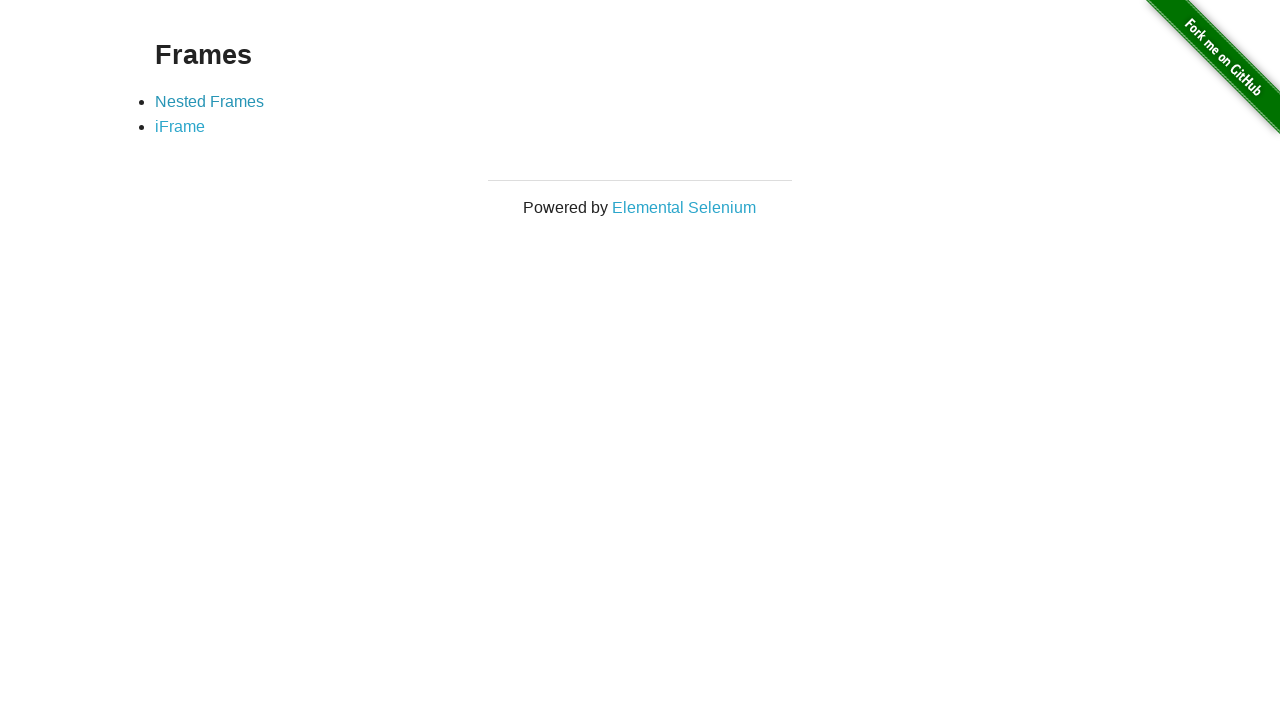

Clicked the iFrames link at (180, 127) on a[href='/iframe']
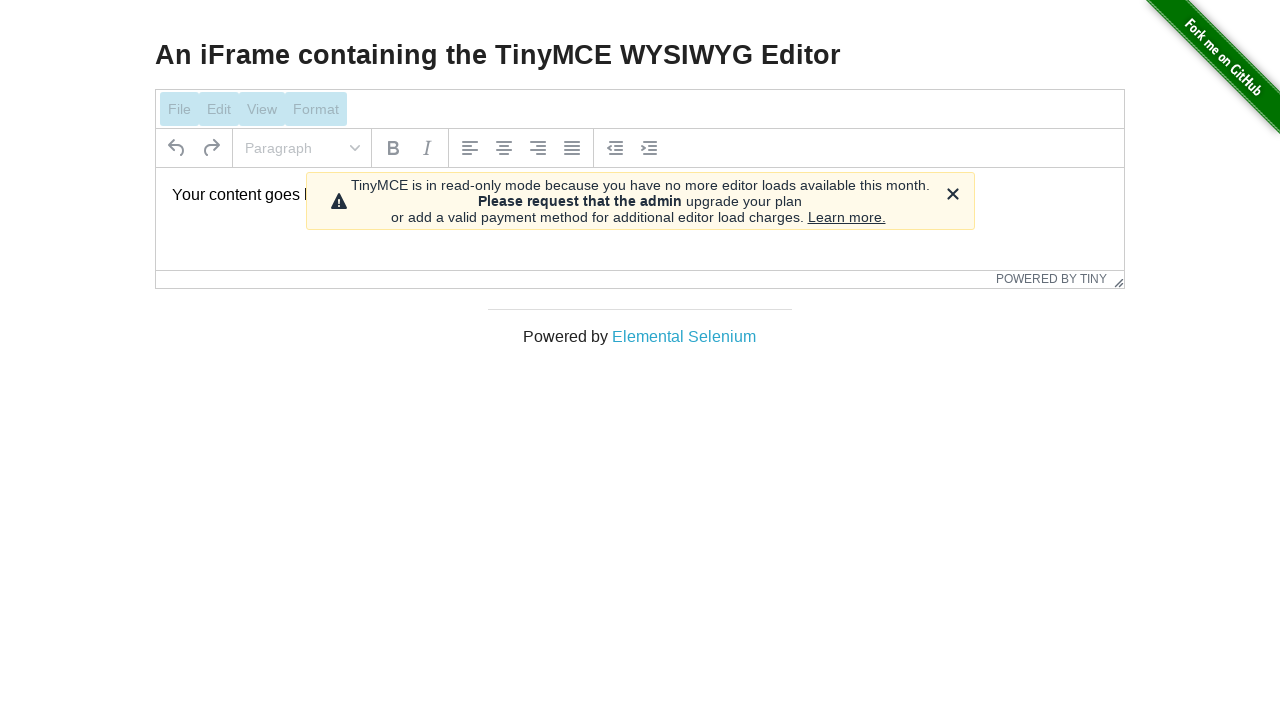

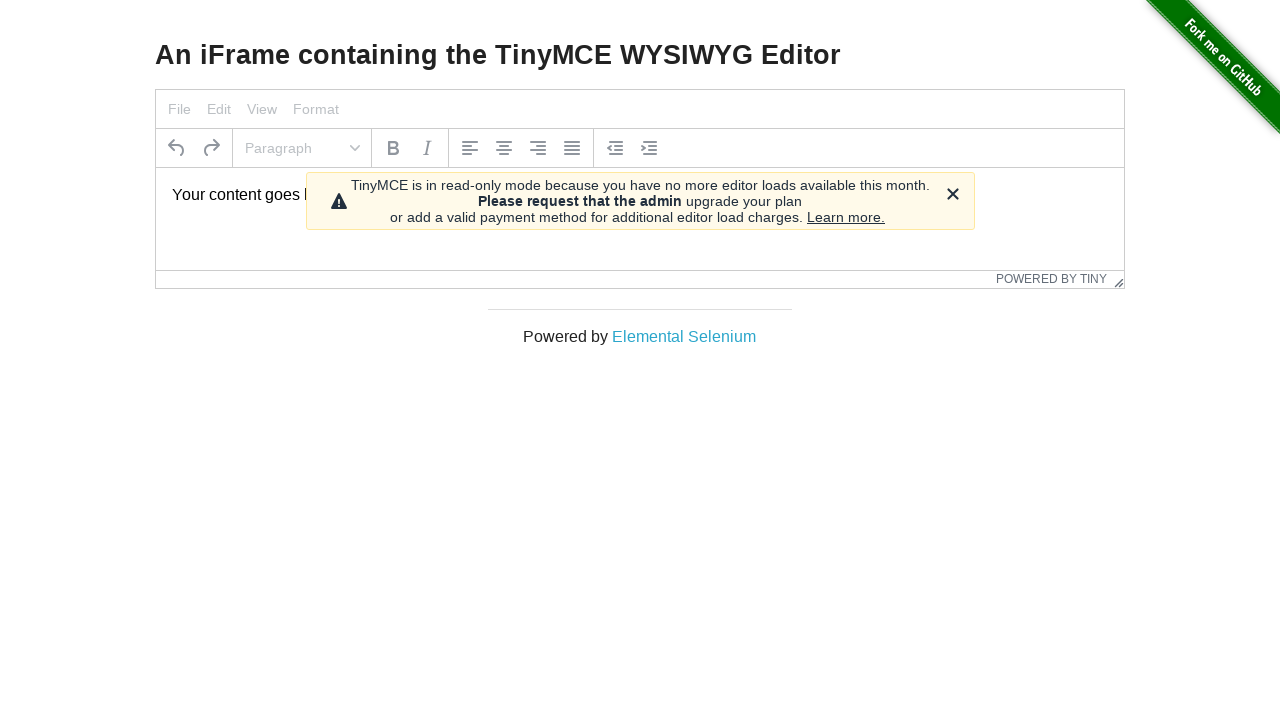